Tests form validation by submitting with a password less than 6 characters and verifying the password length error

Starting URL: https://moatazeldebsy.github.io/test-automation-practices/#/forms

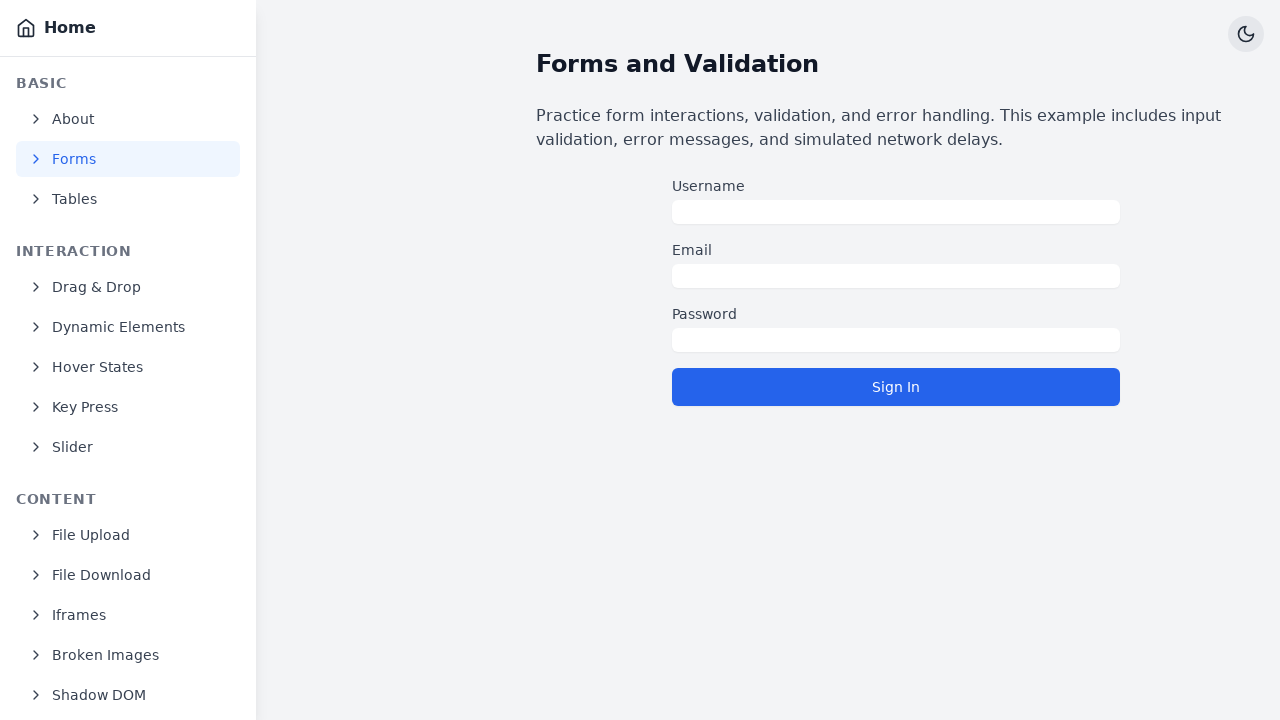

Filled username field with 'Nancy' on #username
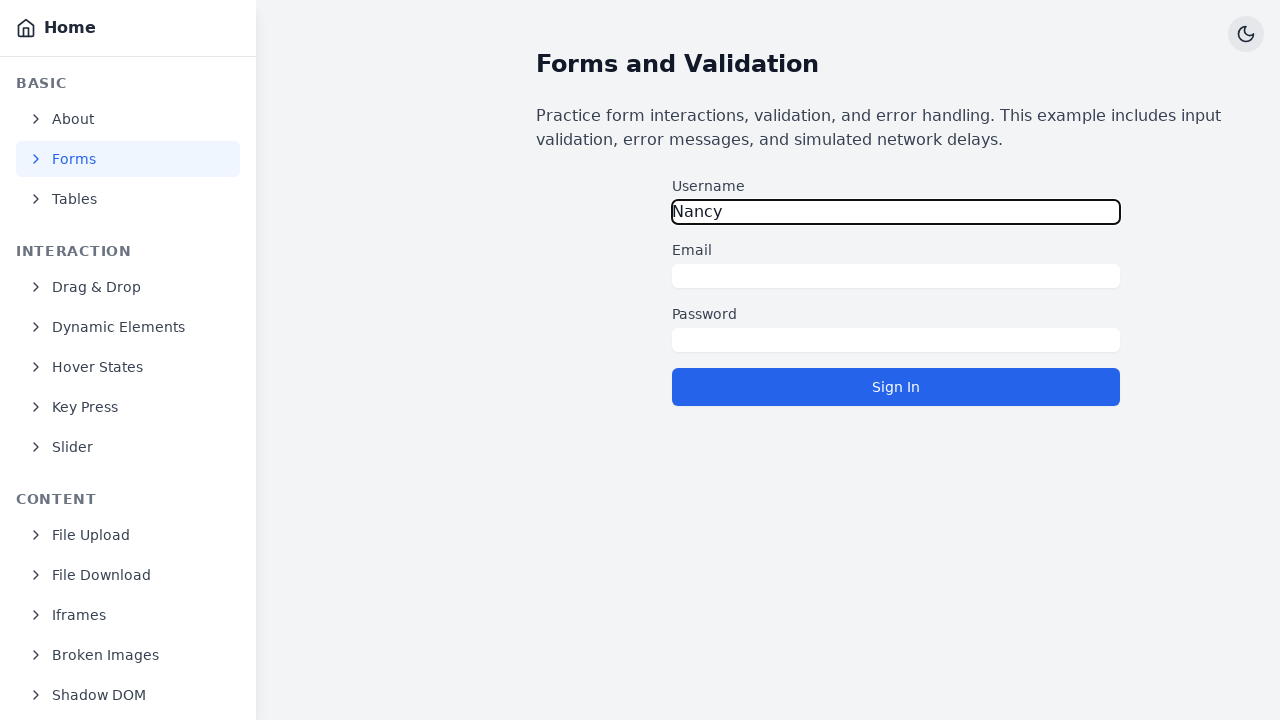

Filled email field with 'nancy123@gmail.com' on #email
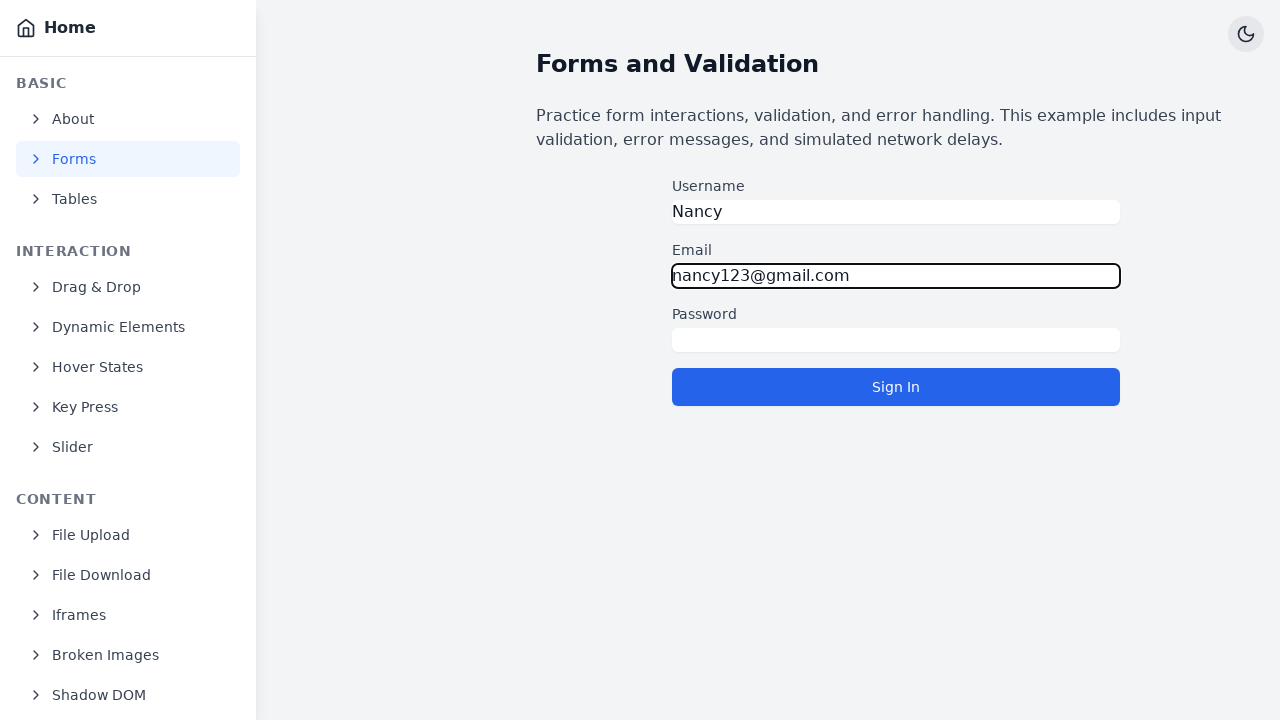

Filled password field with 'Nan@1' (5 characters, less than 6 required) on #password
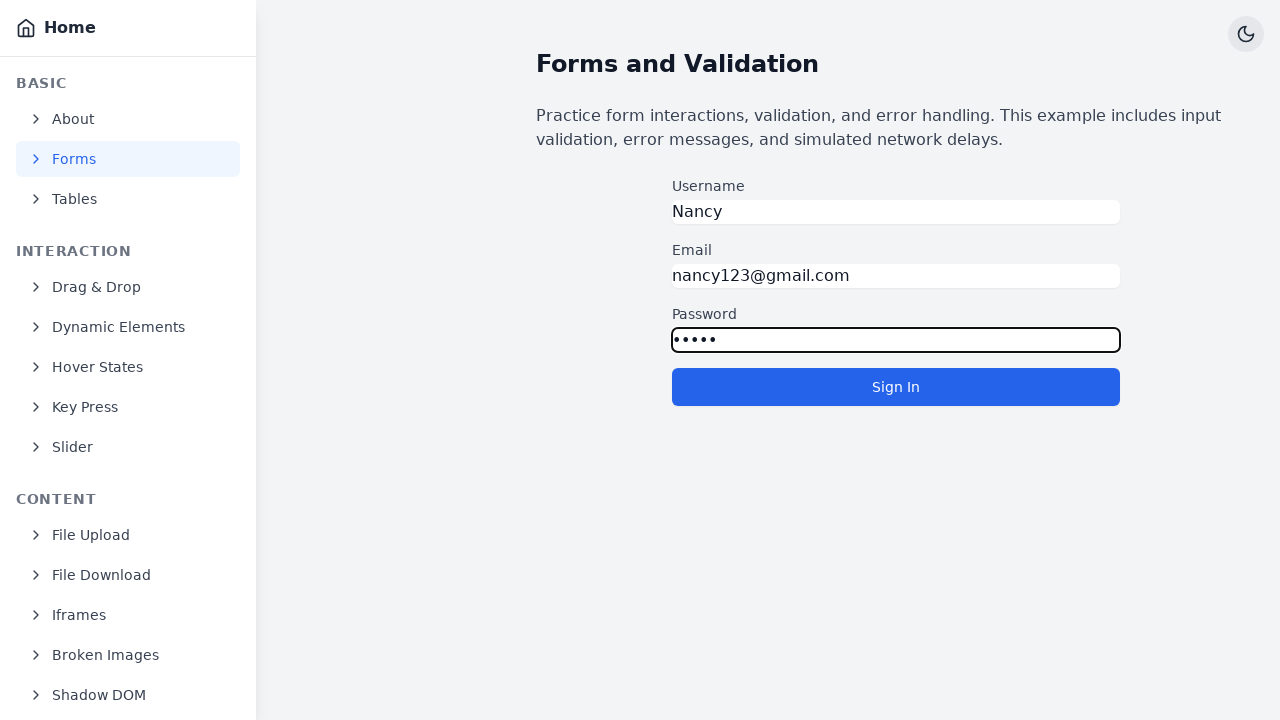

Clicked submit button to submit form with short password at (896, 387) on button[type=submit]
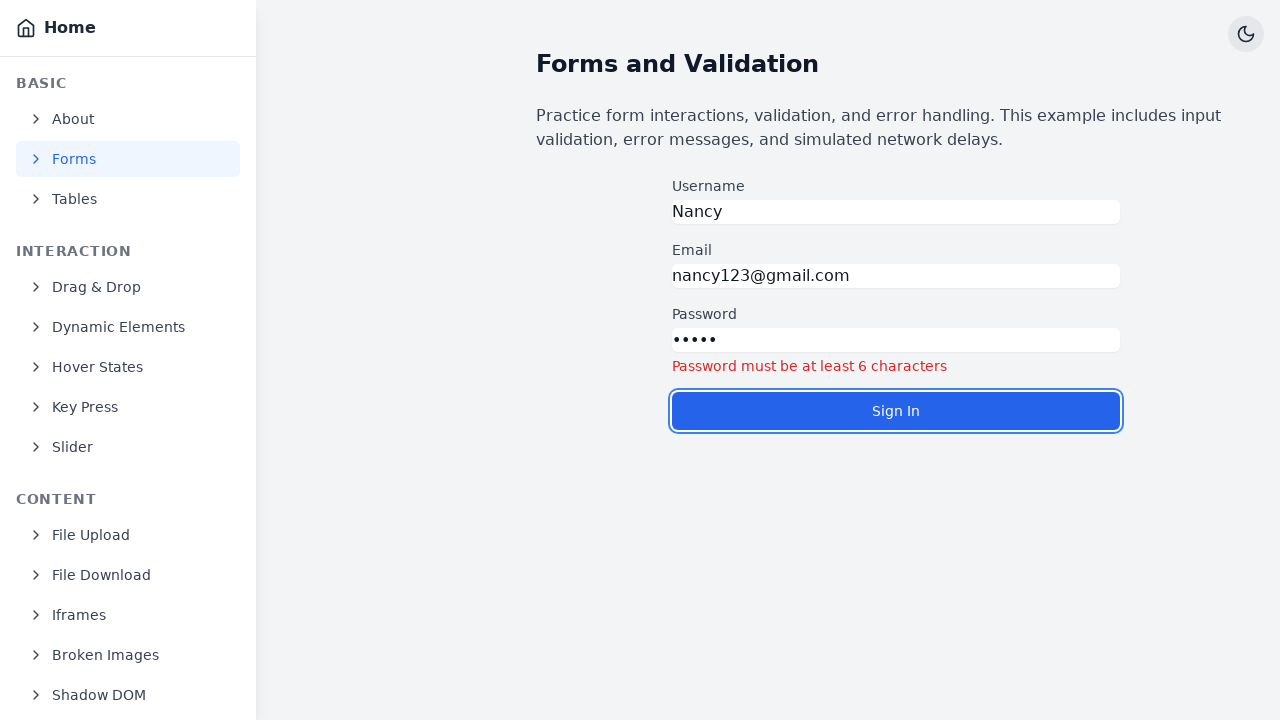

Password error message appeared, confirming validation for minimum 6 character requirement
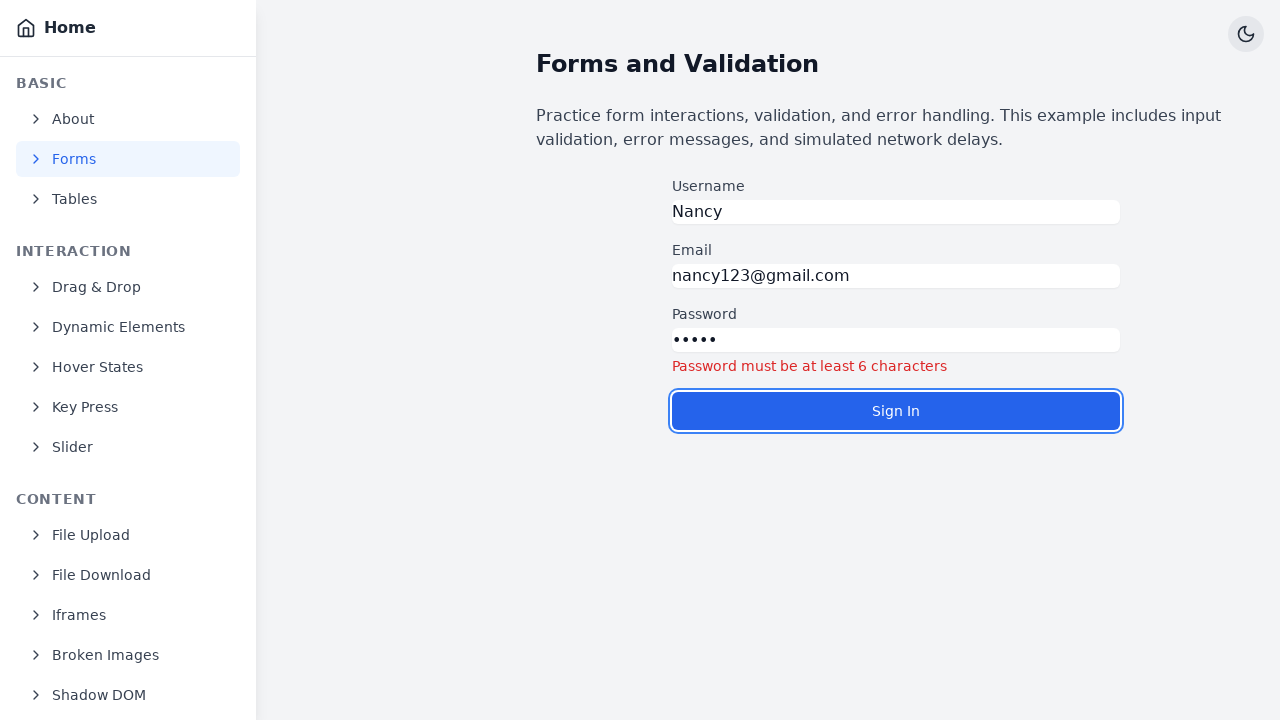

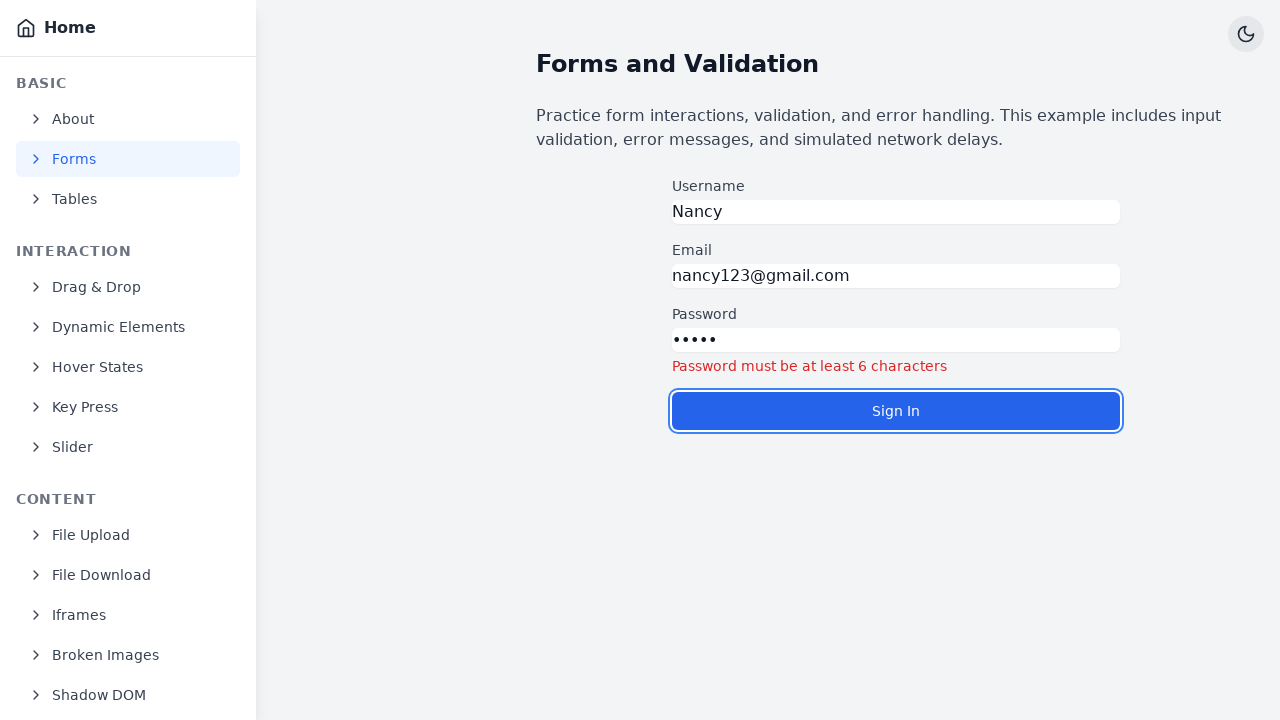